Tests dehieu.vn popup by filling in contact form fields if popup appears and closing it

Starting URL: https://dehieu.vn/

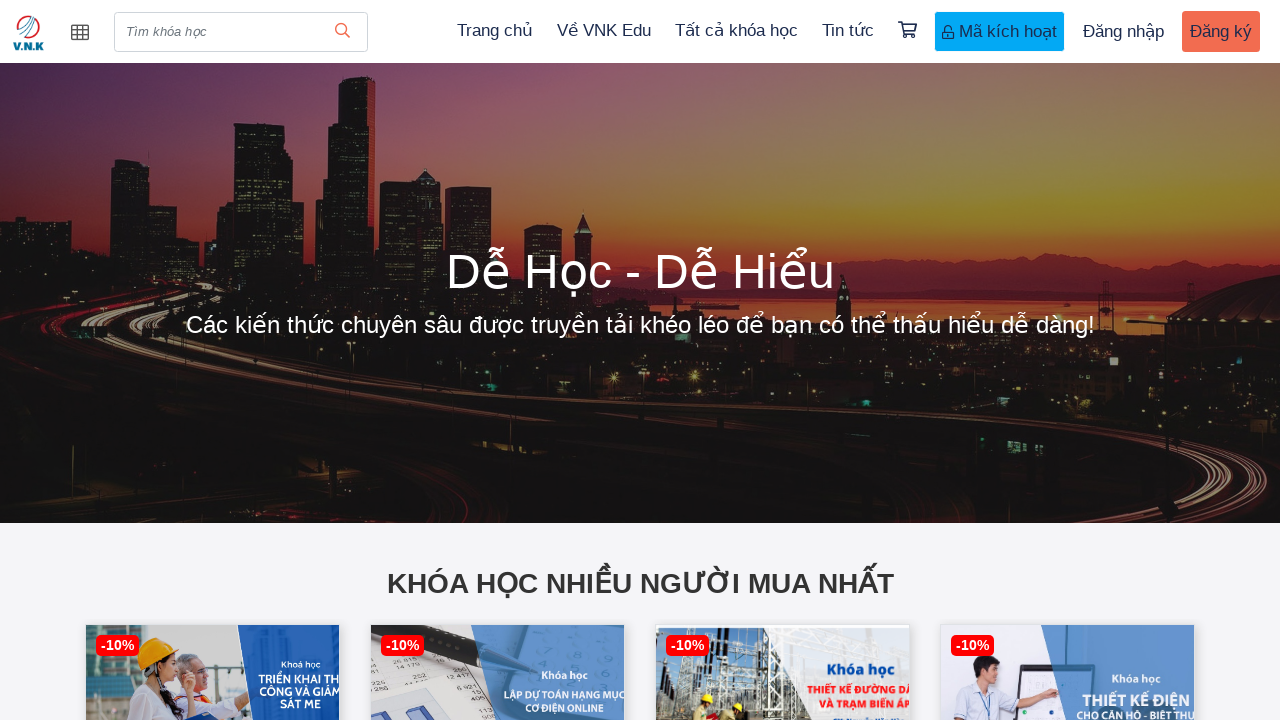

Waited 2 seconds for page to load
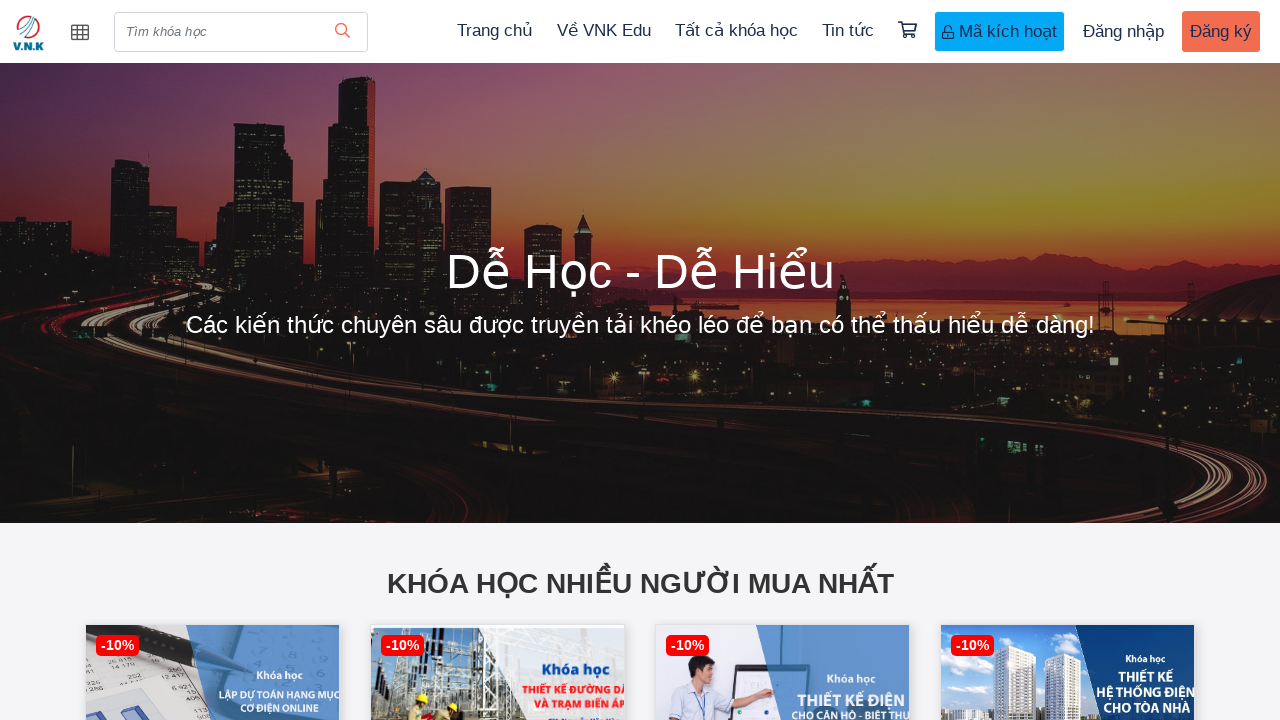

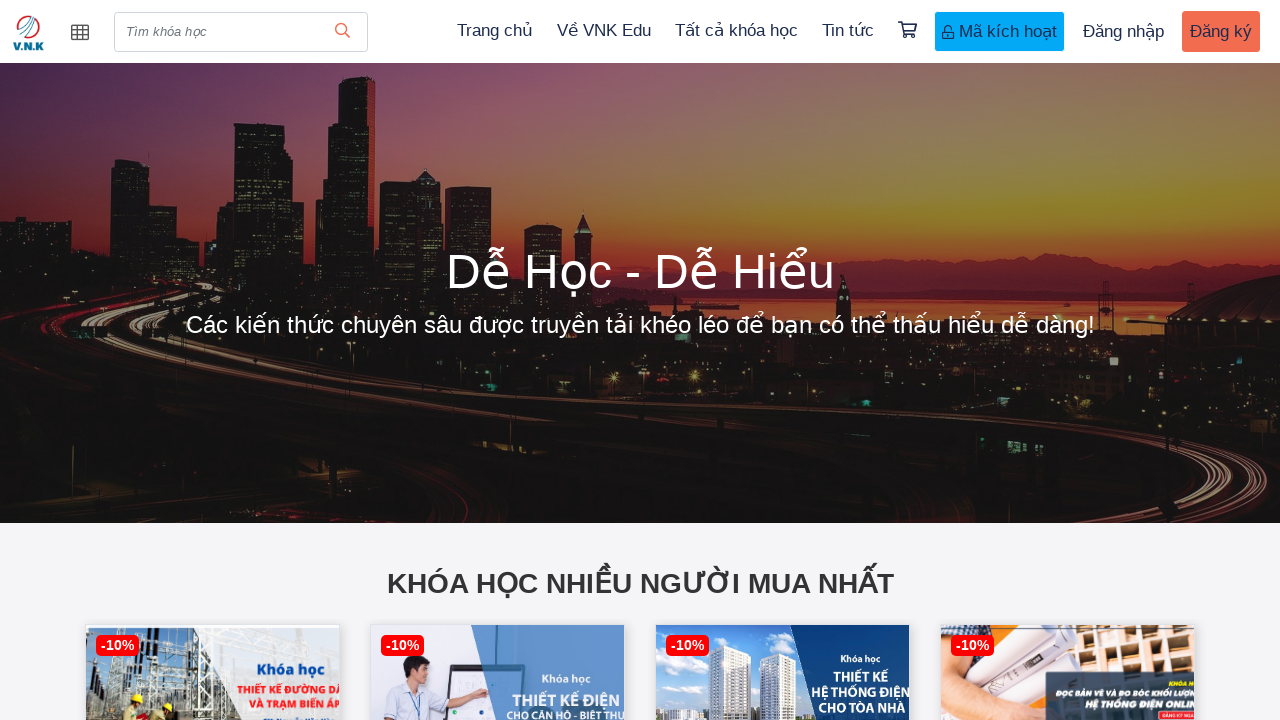